Navigates to the Netflix India homepage and maximizes the browser window. This test was disabled in the original script.

Starting URL: https://www.netflix.com/in/

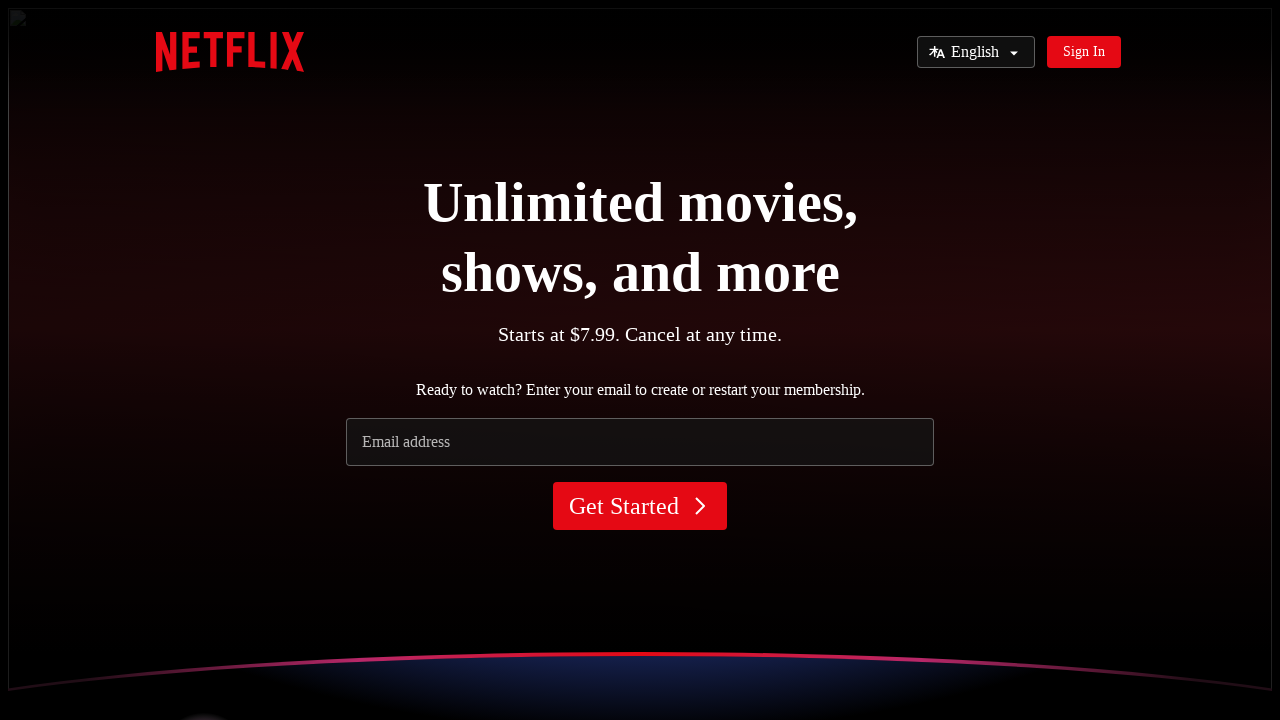

Set viewport size to 1920x1080 to maximize browser window
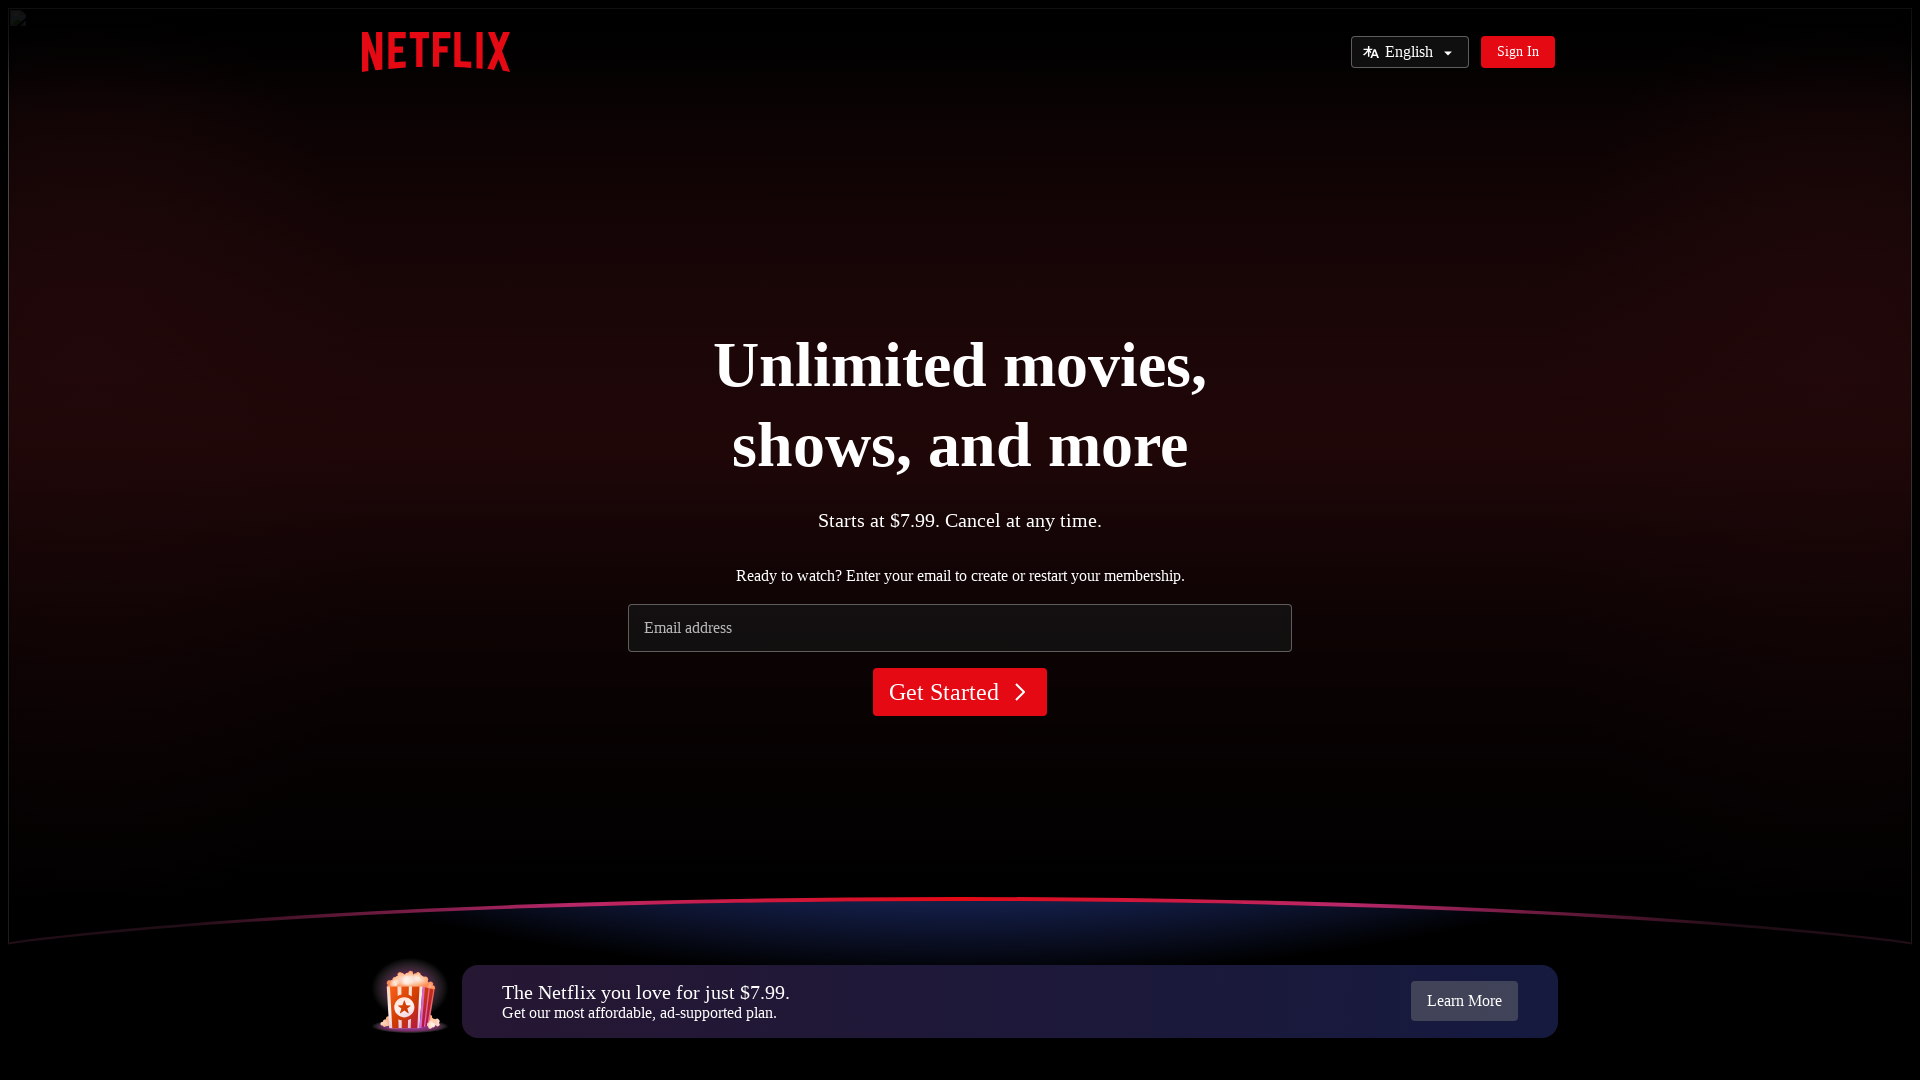

Waited for Netflix India homepage to load (domcontentloaded)
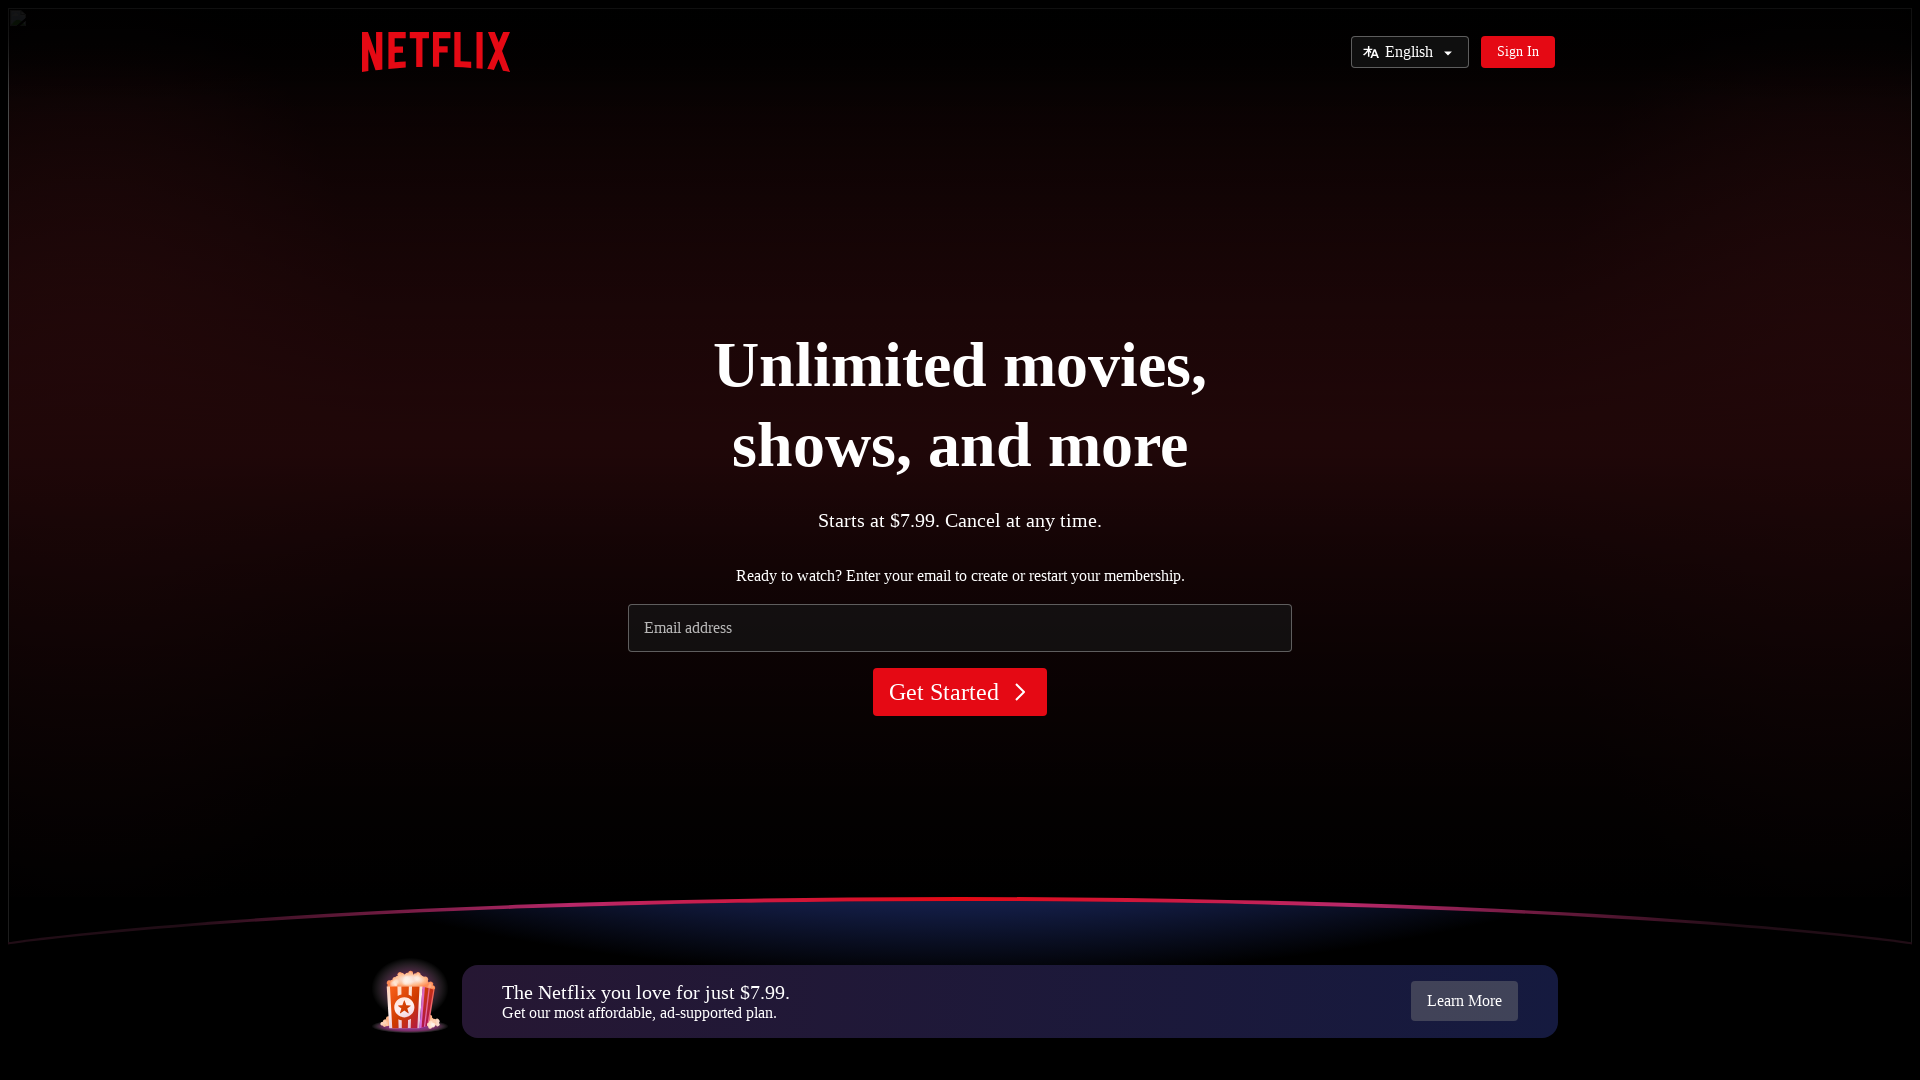

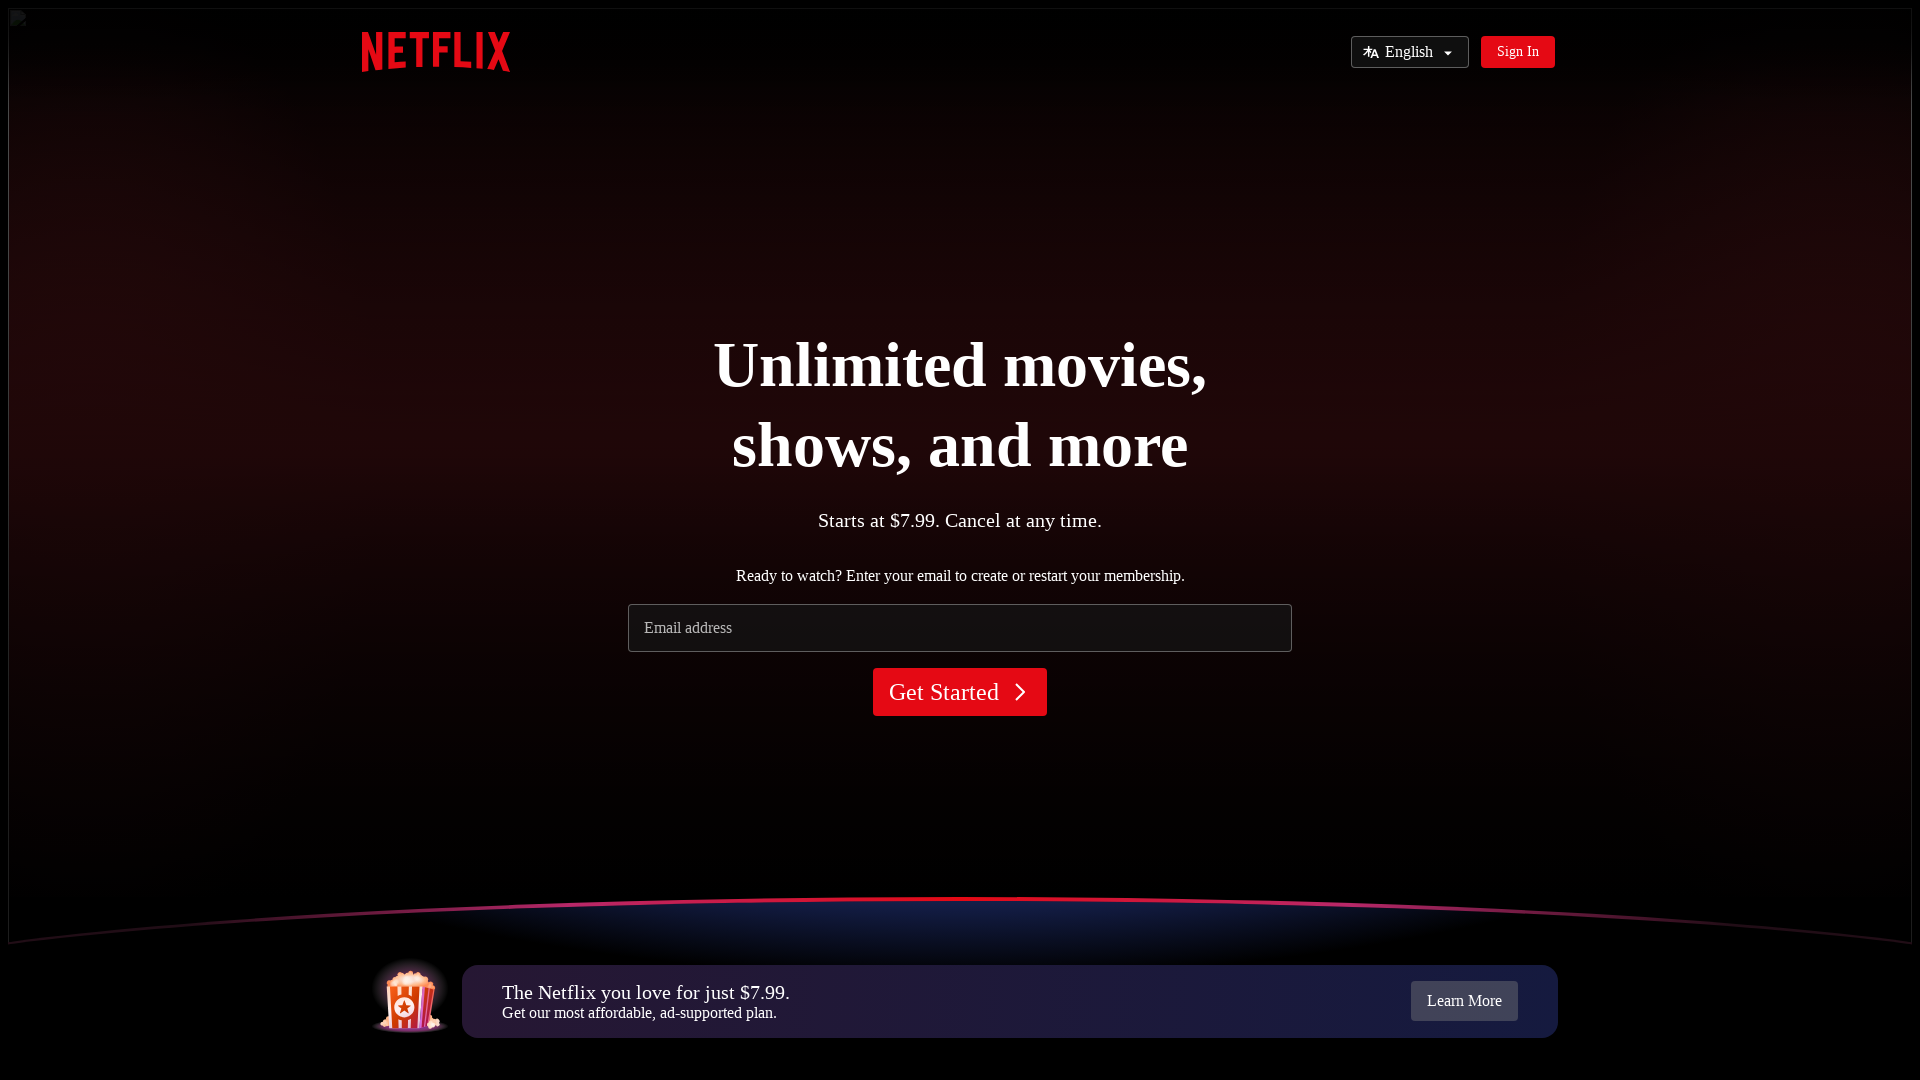